Navigates to YouTube homepage and maximizes the browser window to verify the page loads correctly.

Starting URL: http://youtube.com

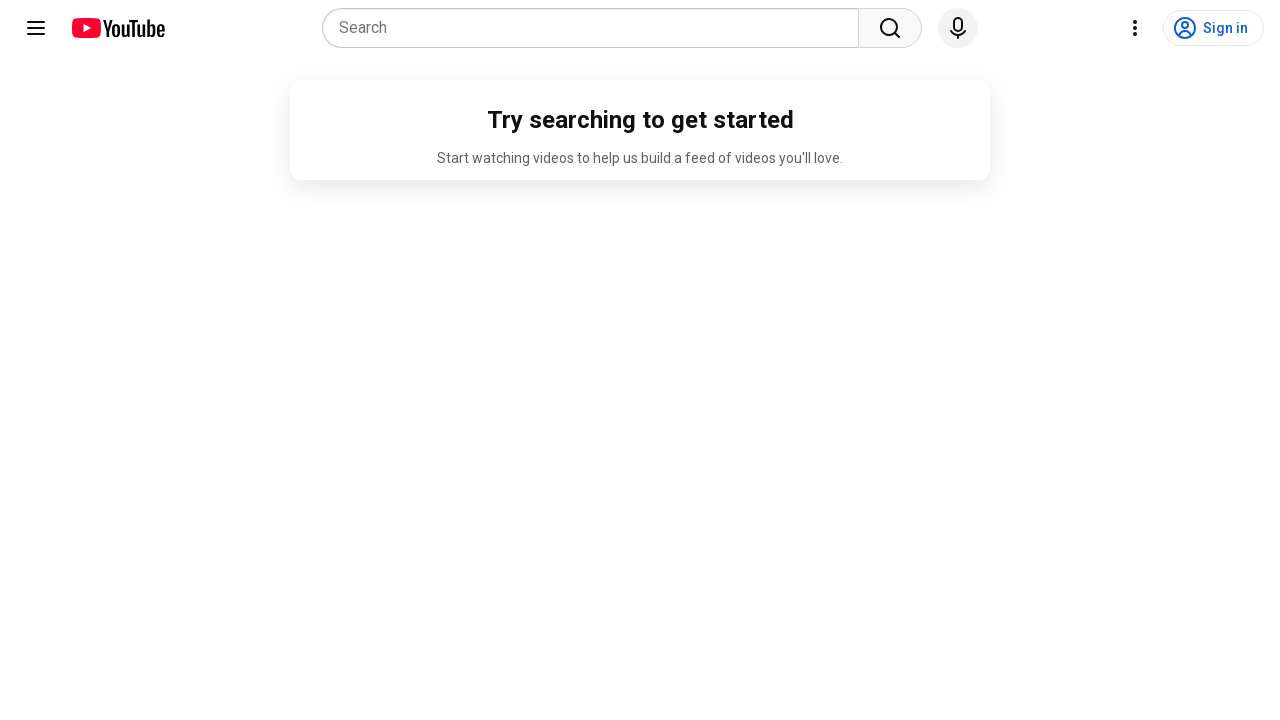

Set viewport size to 1920x1080 to maximize browser window
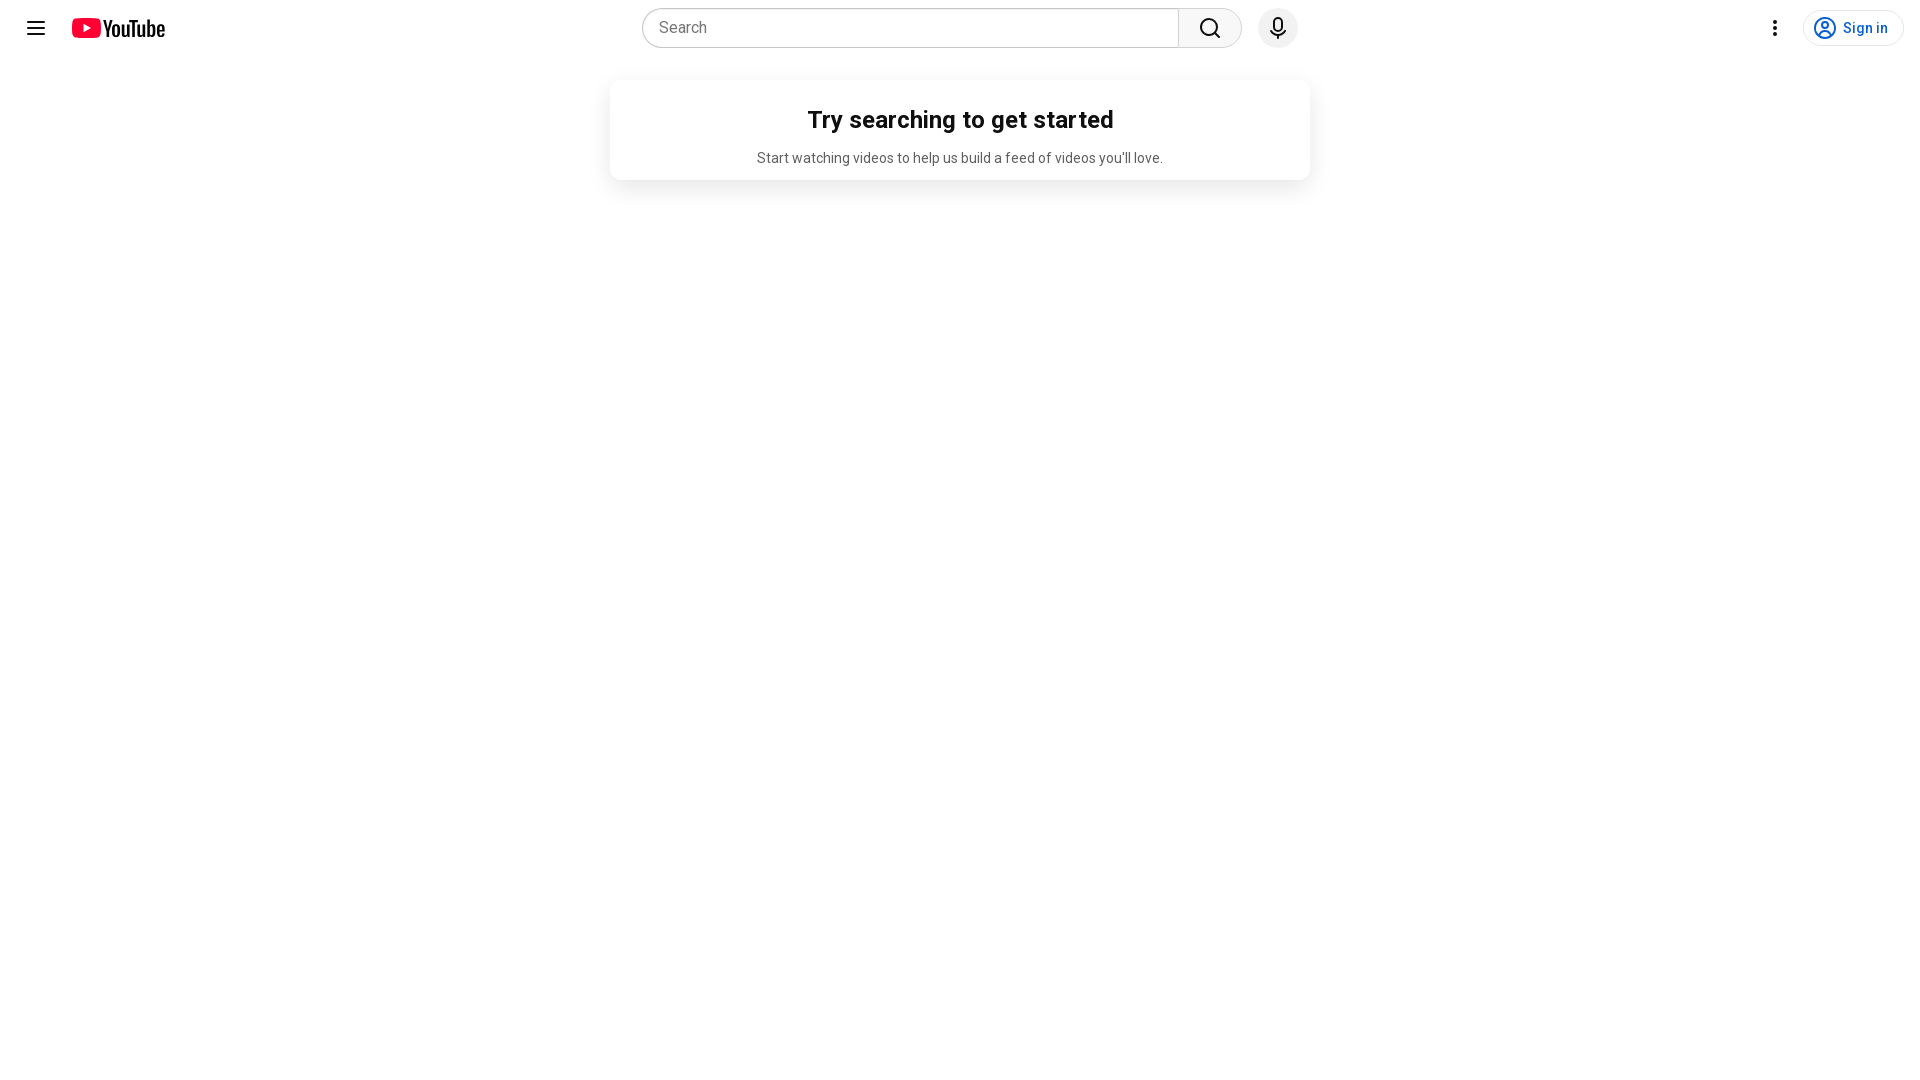

YouTube homepage loaded successfully (domcontentloaded event fired)
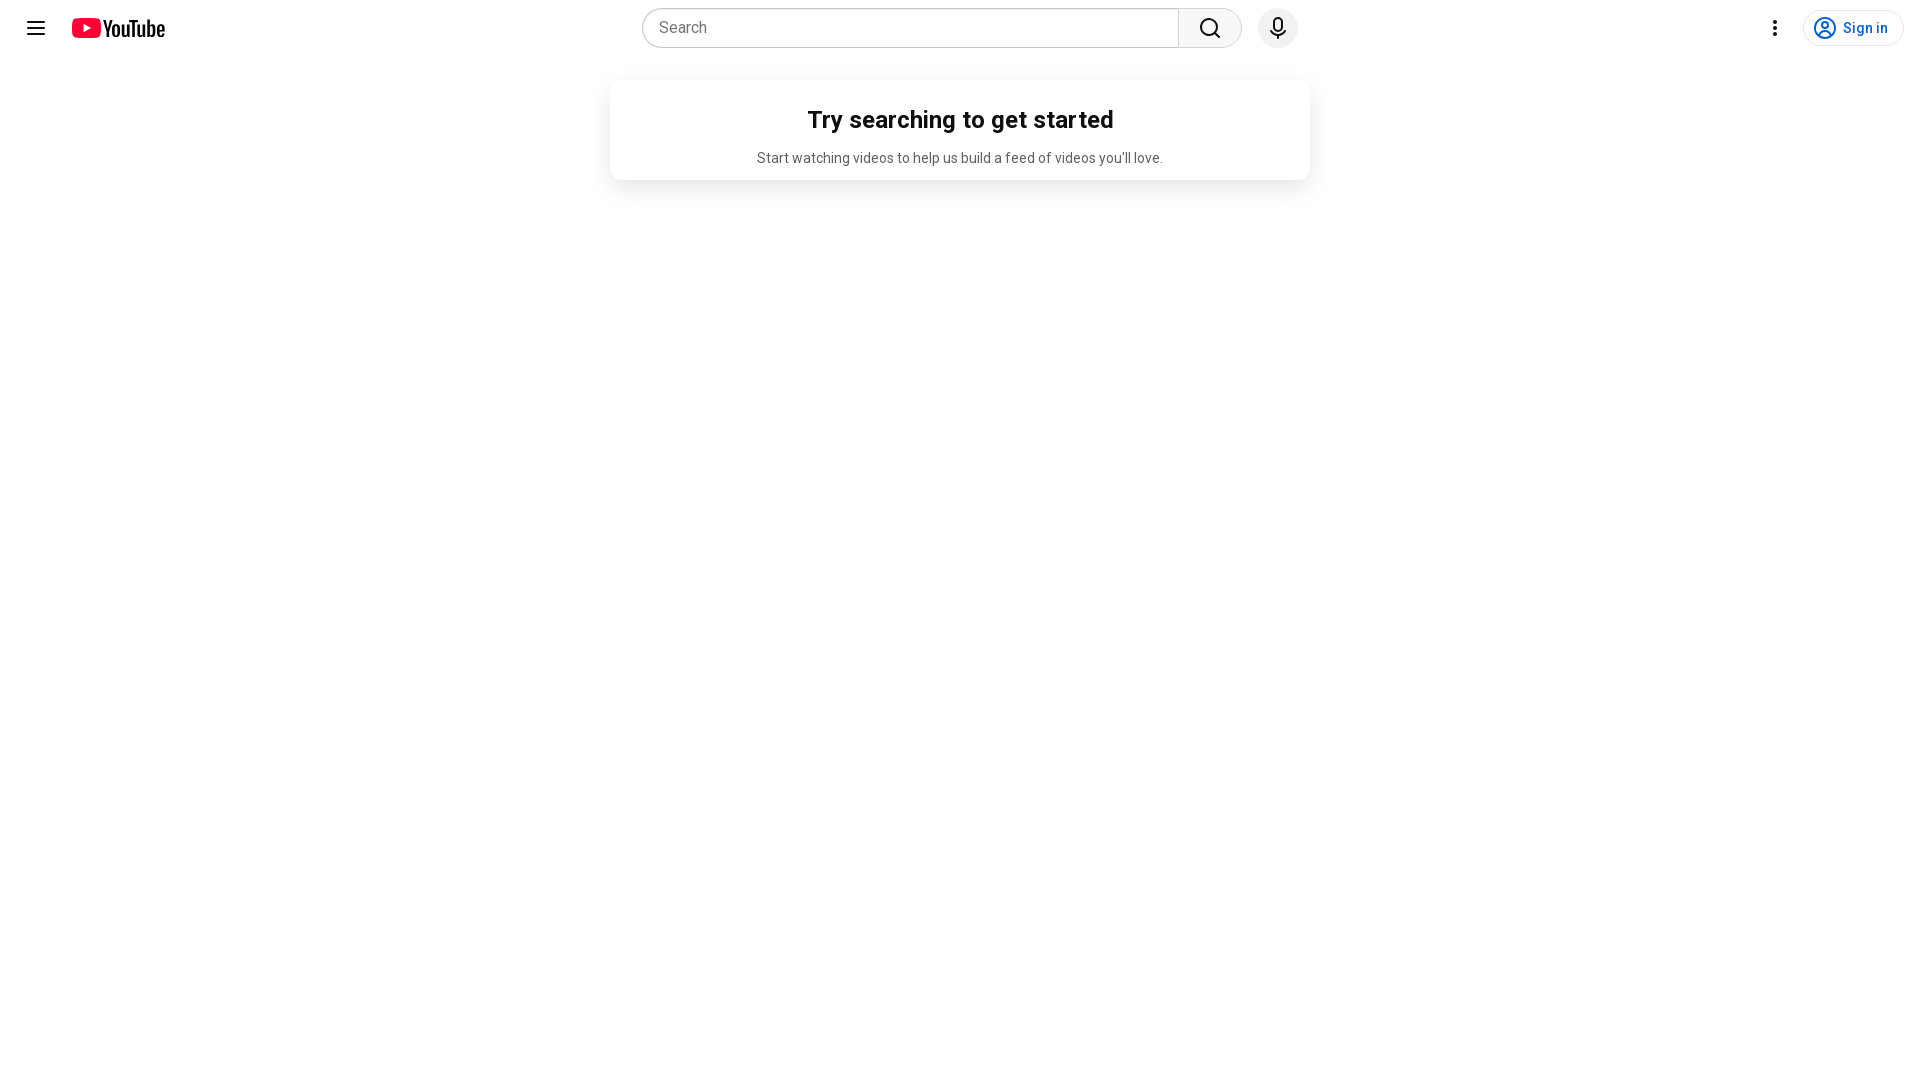

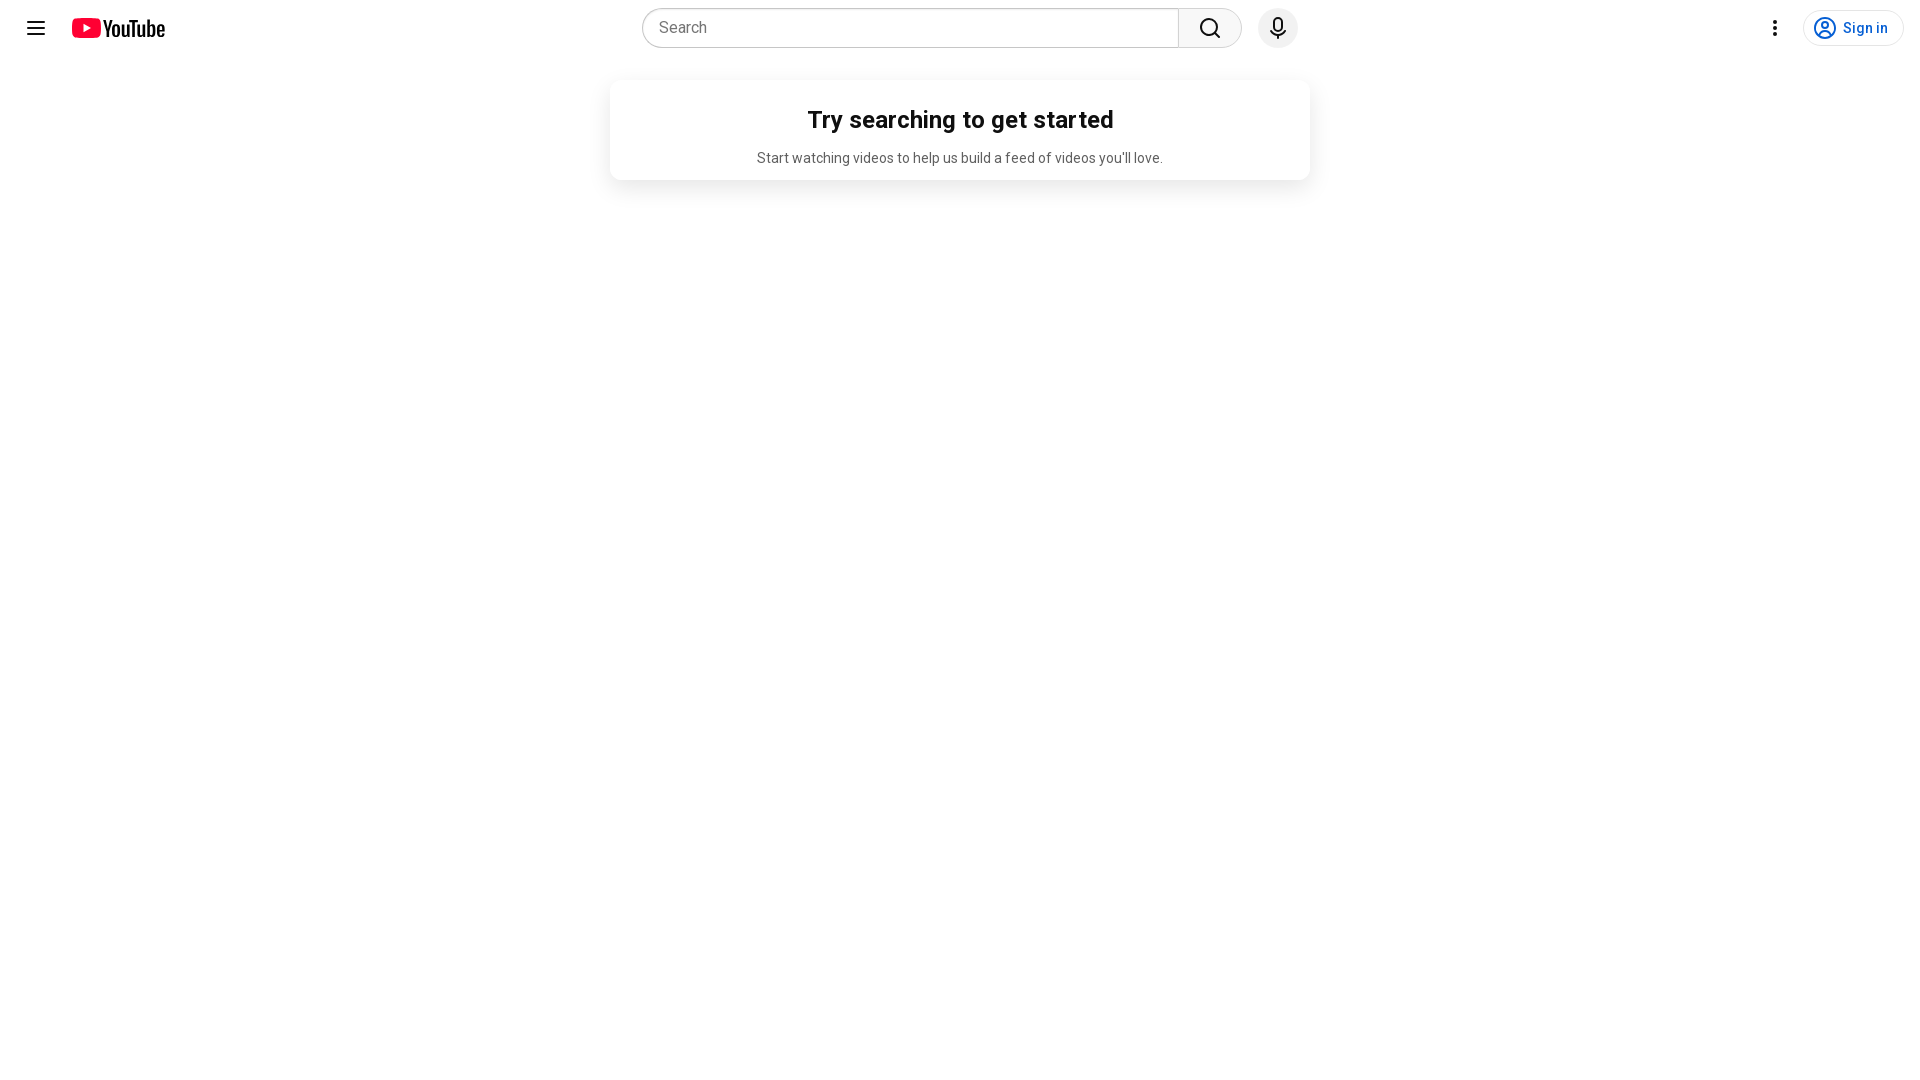